Tests date picker functionality on a flight booking registration page by selecting a specific date of birth (May 1, 1995) from a calendar widget

Starting URL: http://flights.qedgetech.com

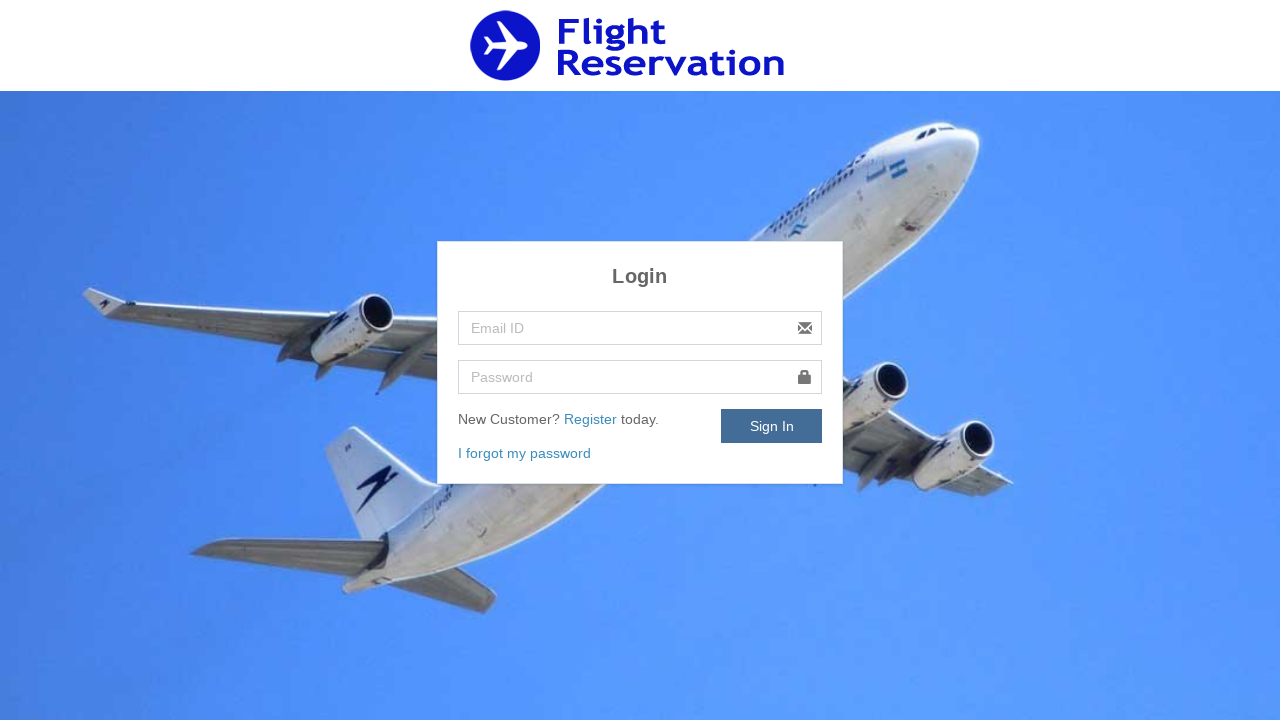

Clicked Register link to navigate to registration page at (592, 419) on a:text('Register')
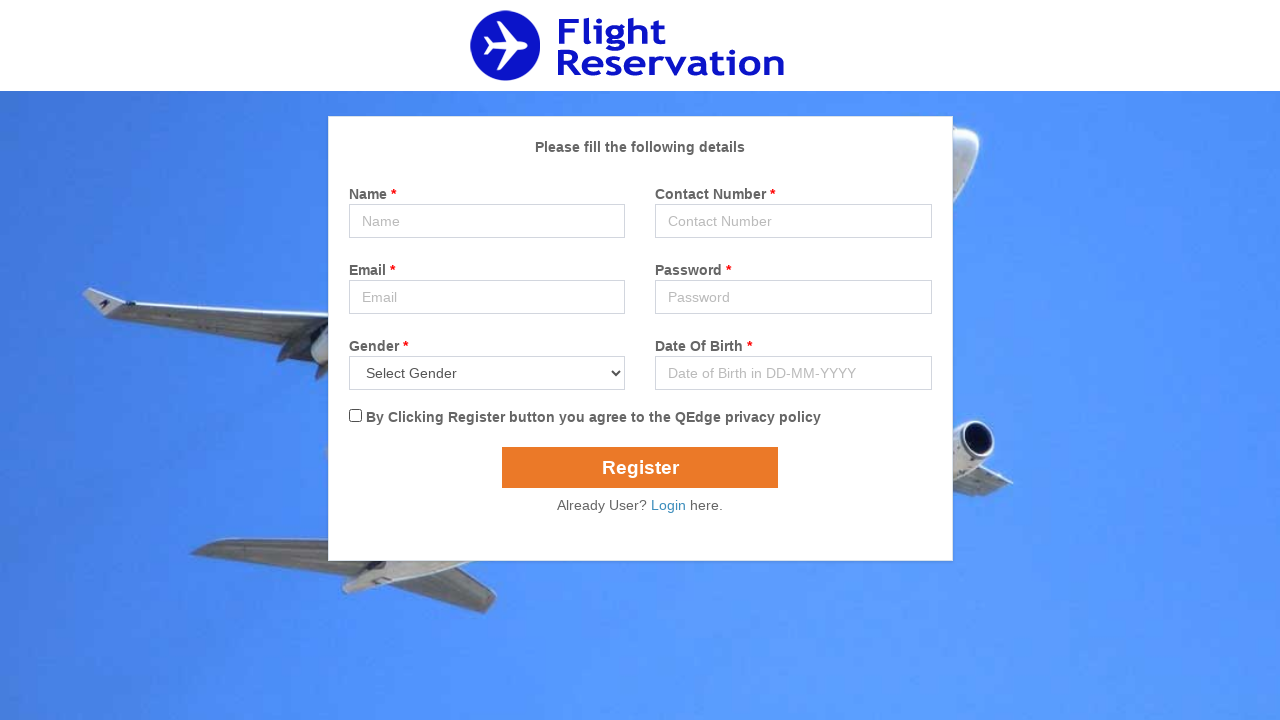

Clicked date of birth field to open calendar widget at (793, 373) on input[name='dob']
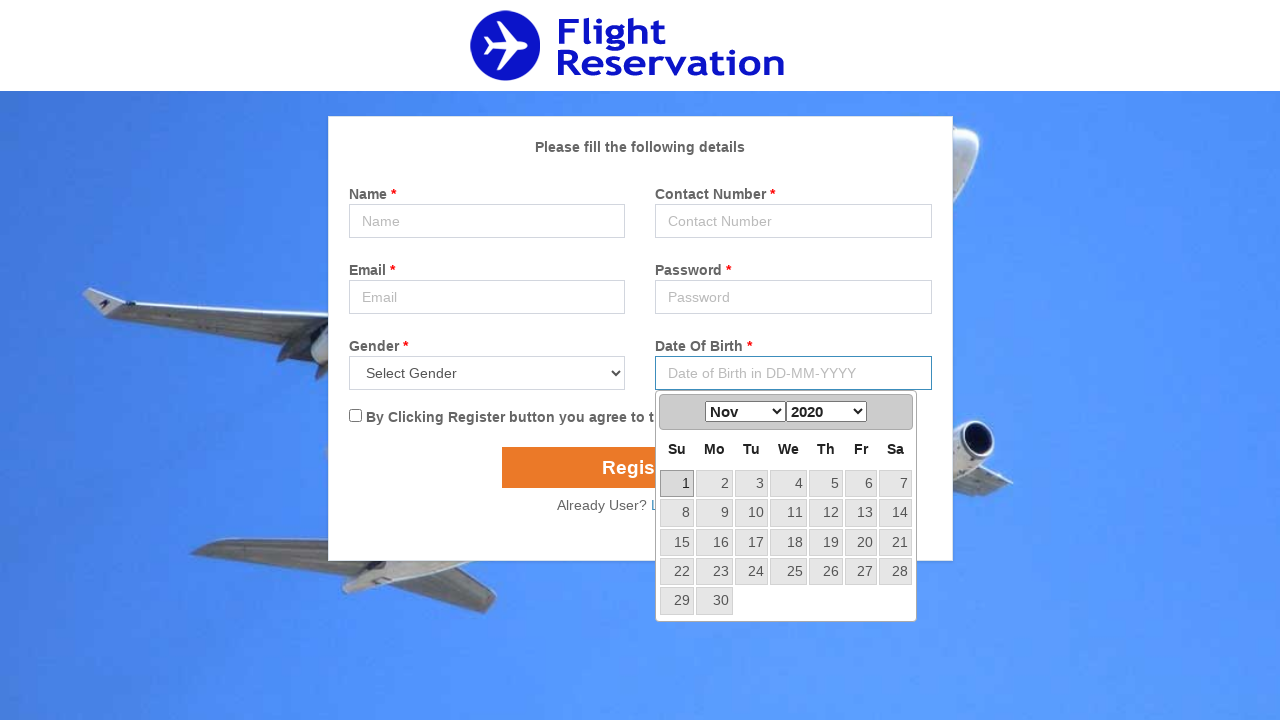

Selected May from month dropdown on .ui-datepicker-month
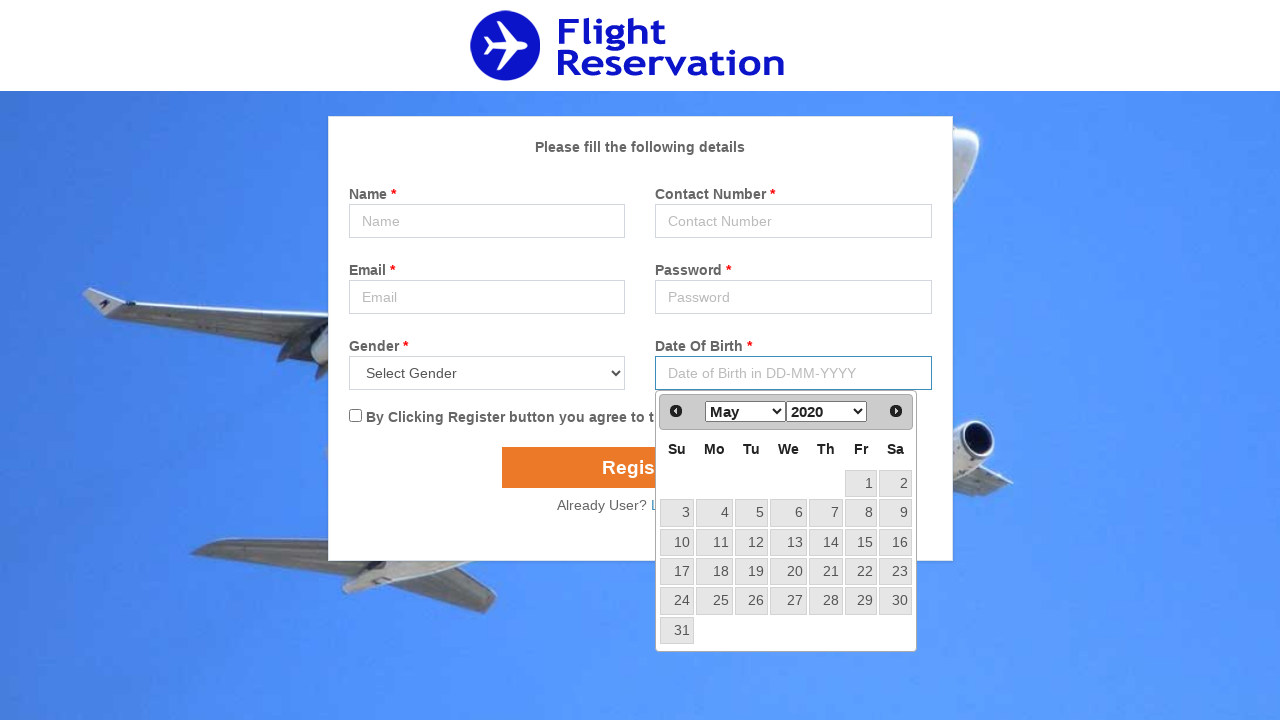

Selected 1995 from year dropdown on .ui-datepicker-year
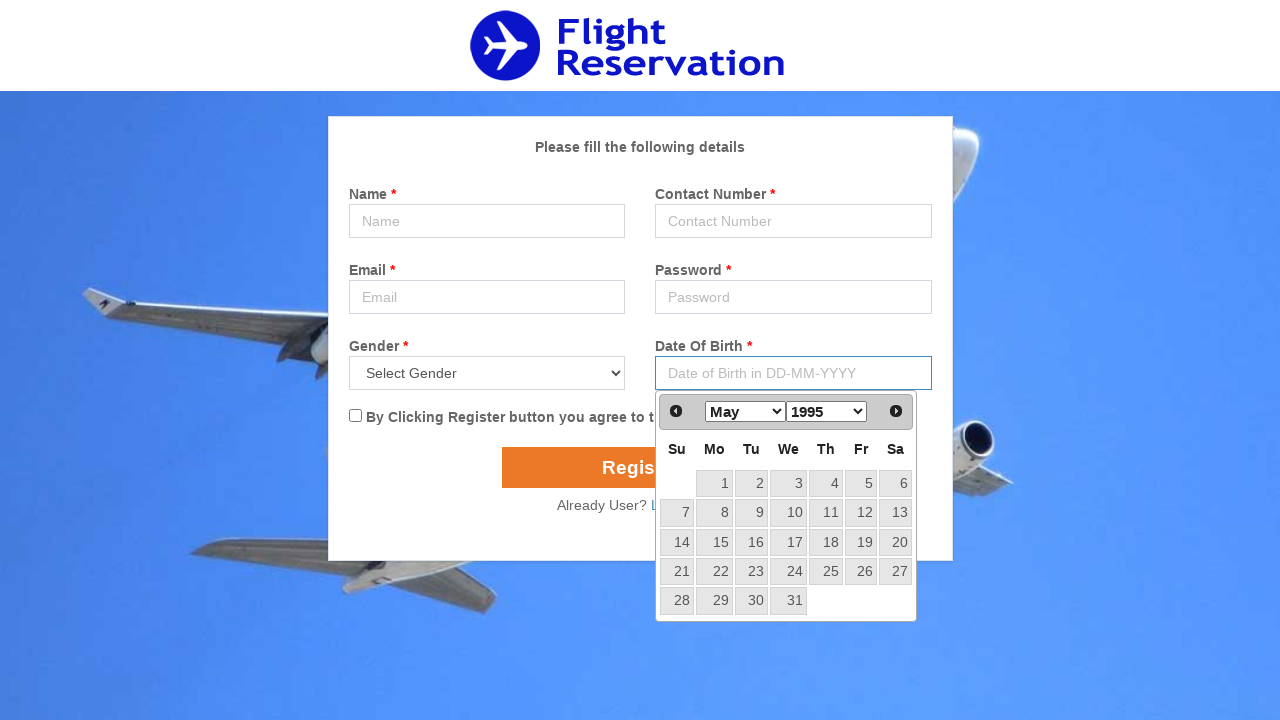

Located calendar table
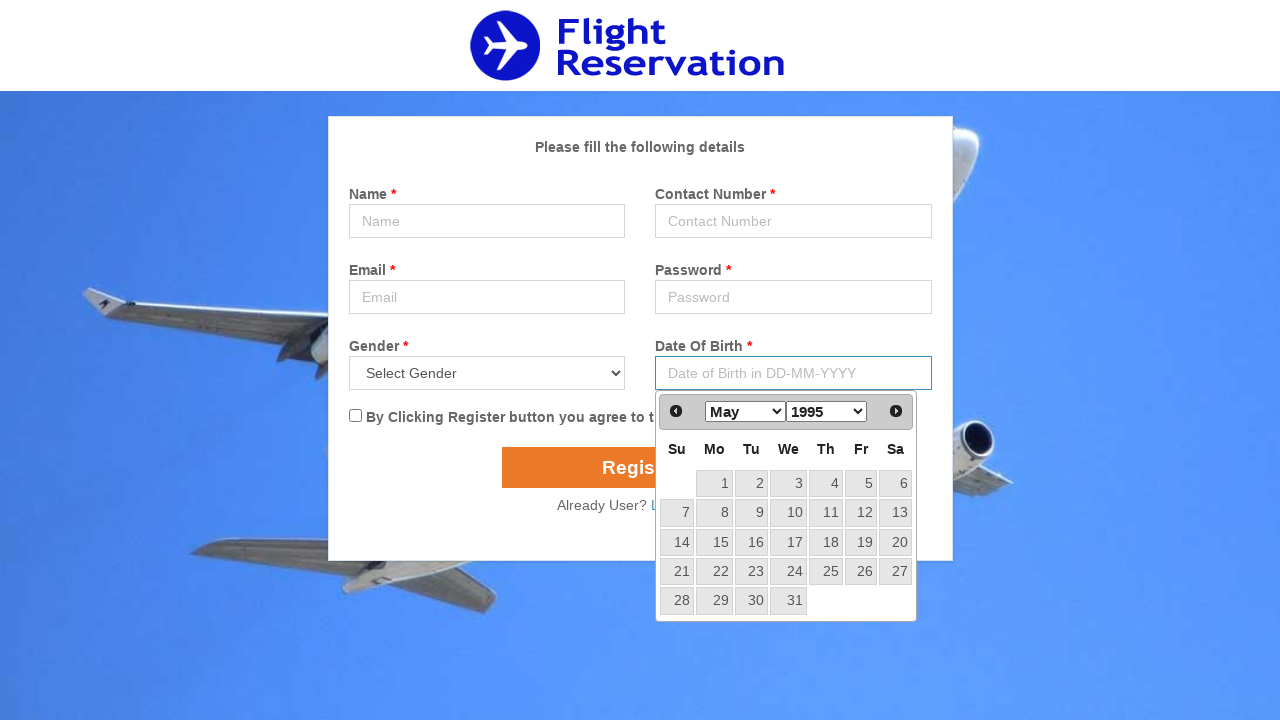

Retrieved all table rows from calendar
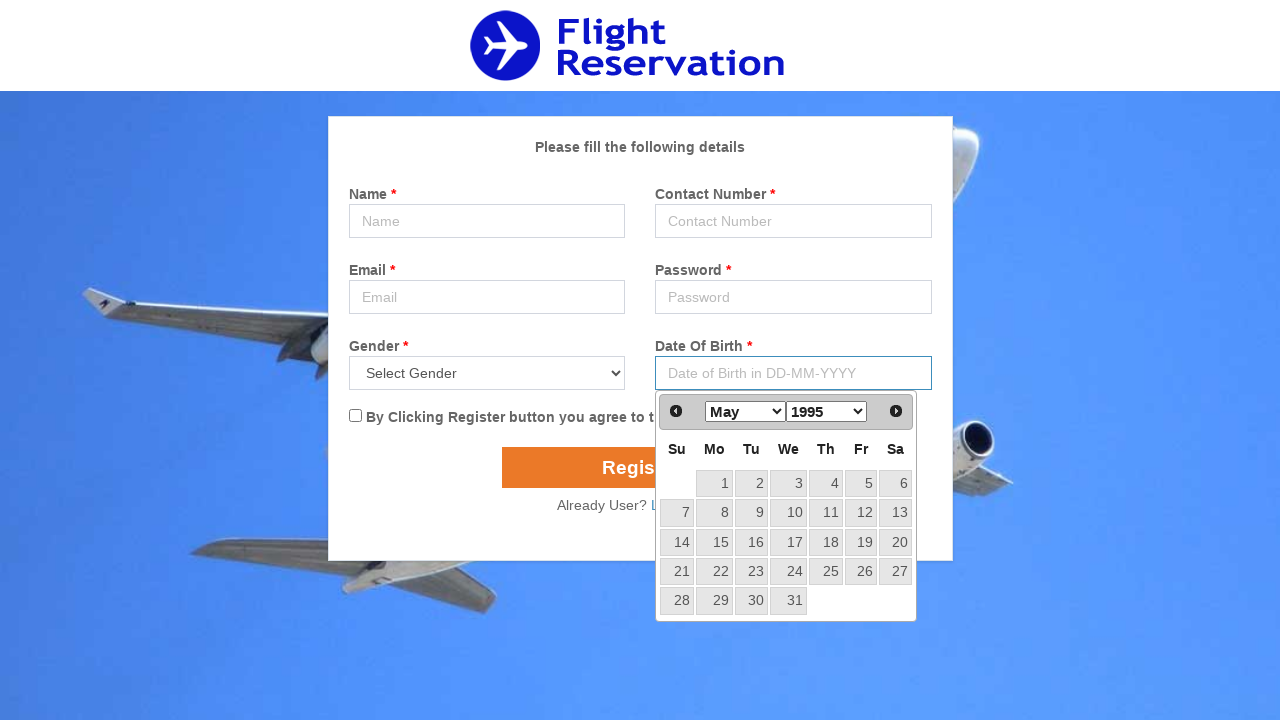

Clicked on day 1 in the calendar to select May 1, 1995 as date of birth at (714, 484) on table.ui-datepicker-calendar >> tr >> nth=1 >> td >> nth=1
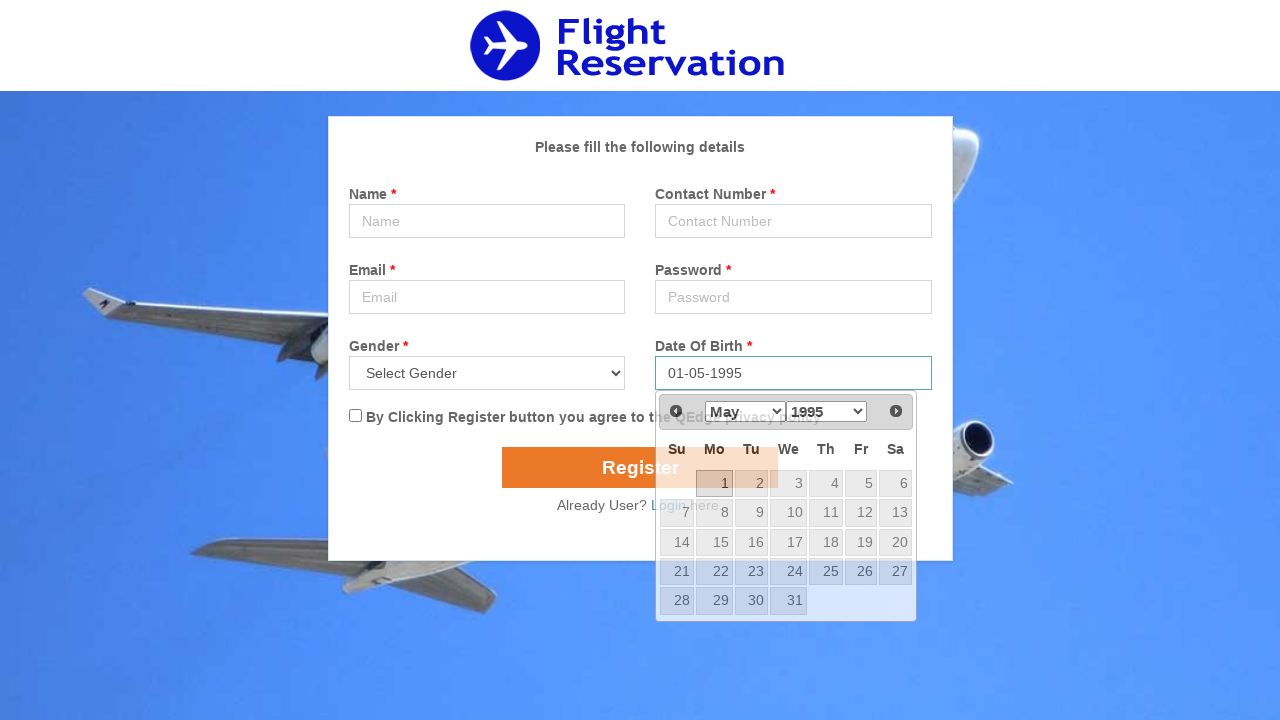

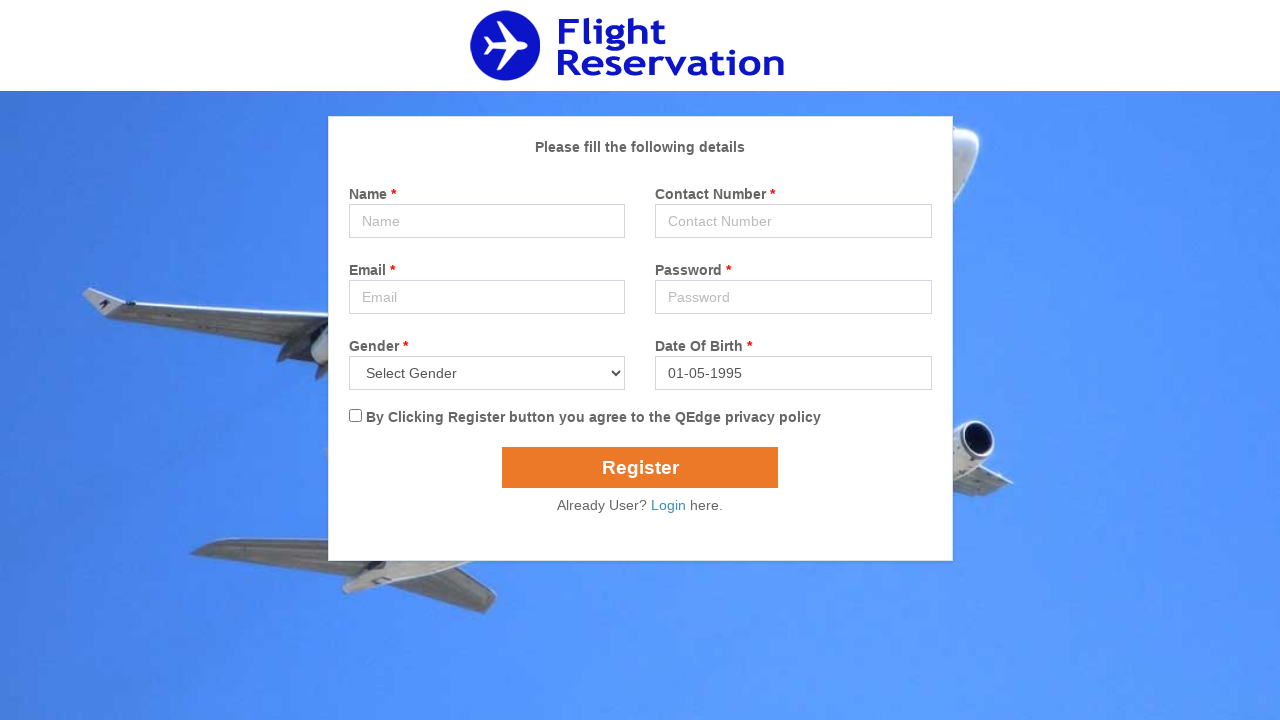